Tests tab handling by opening a new tab and switching between tabs

Starting URL: https://codenboxautomationlab.com/practice/

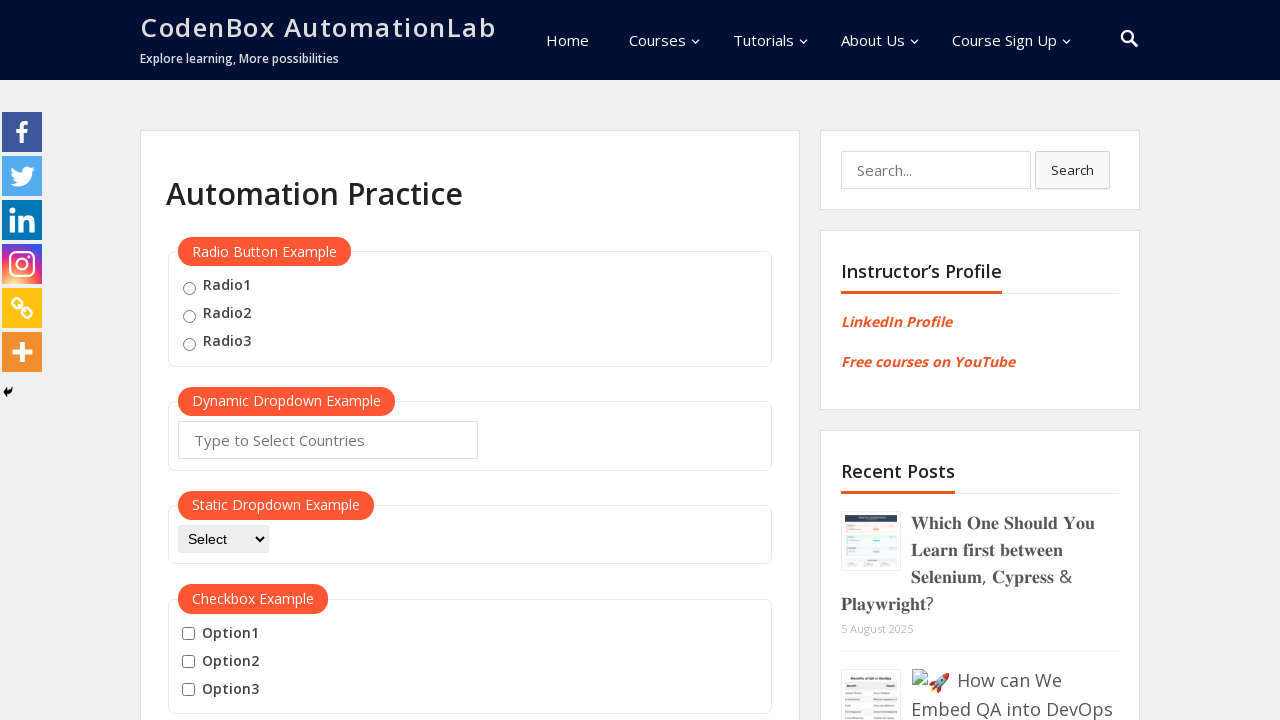

Scrolled page down to position 700px to reveal open tab button
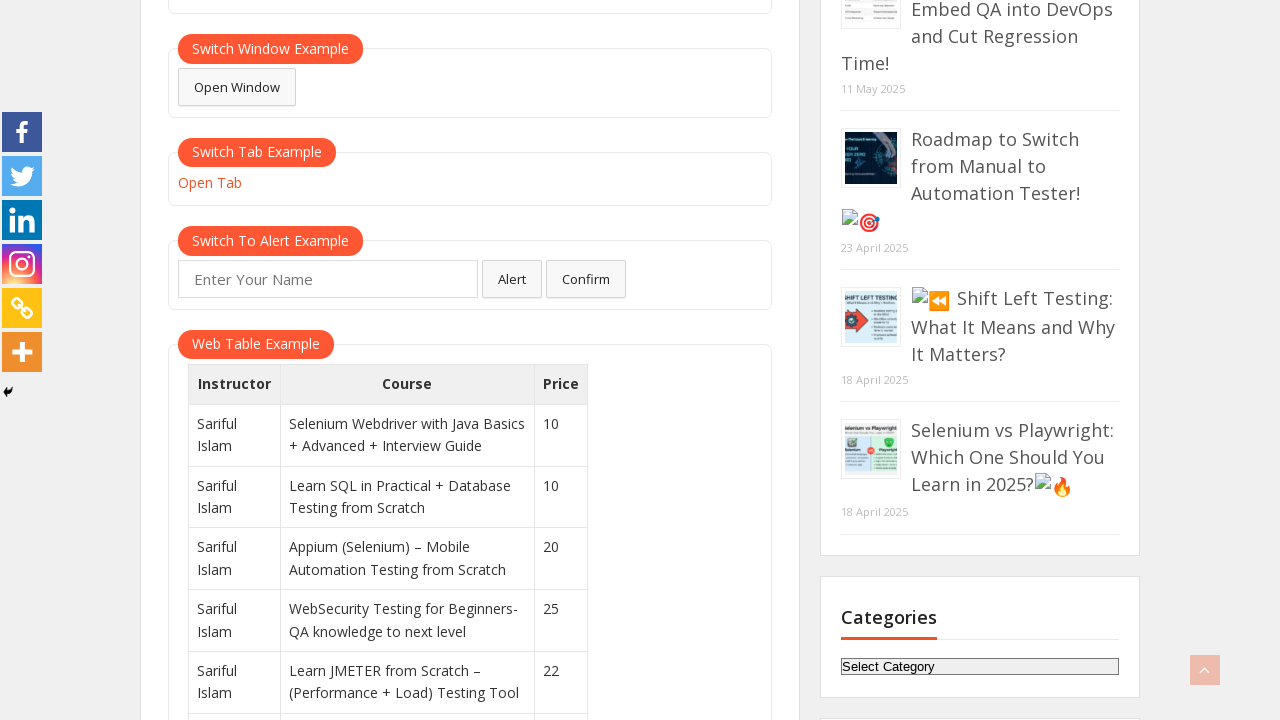

Clicked open tab button to create a new tab at (210, 183) on #opentab
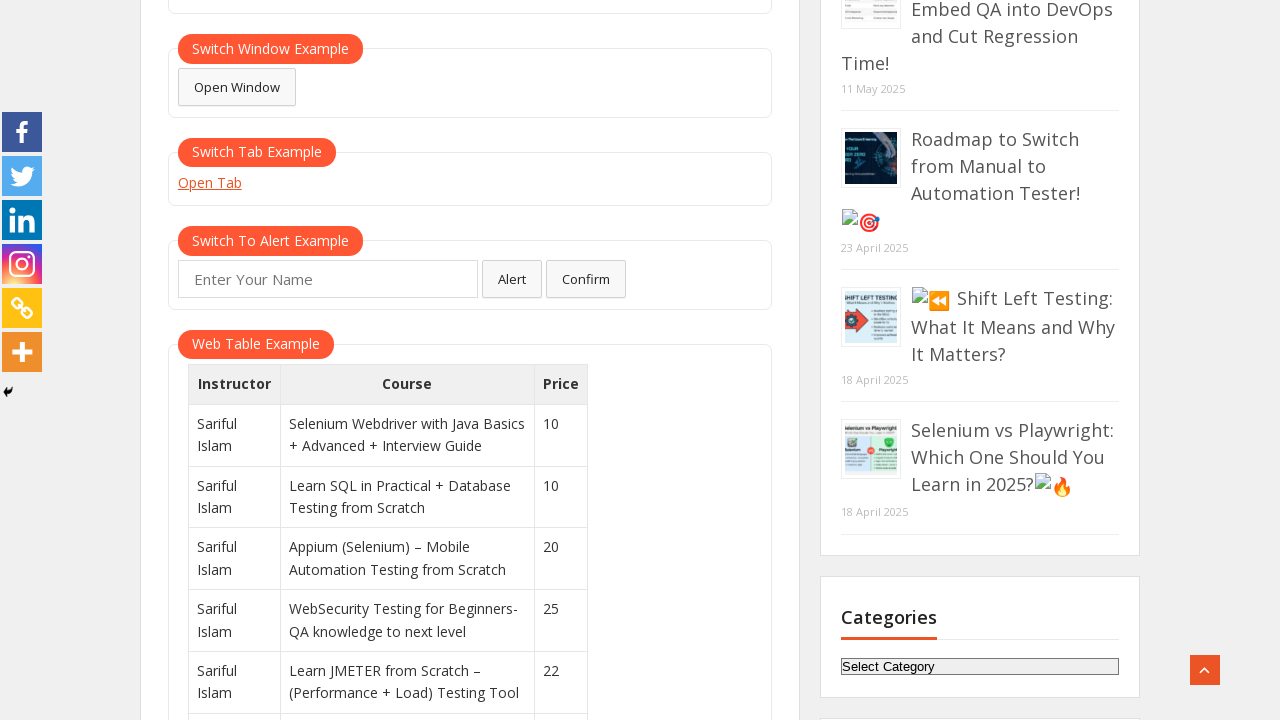

New tab was opened and captured
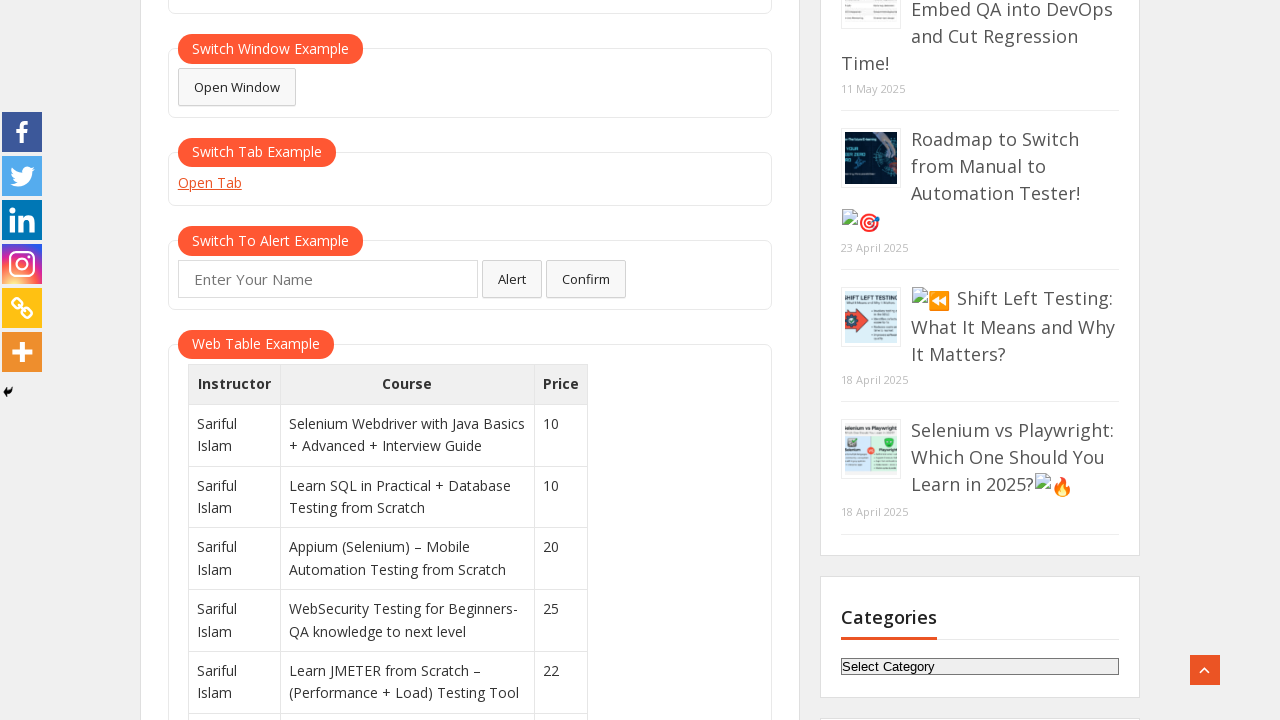

Waited 2 seconds for new tab to fully load
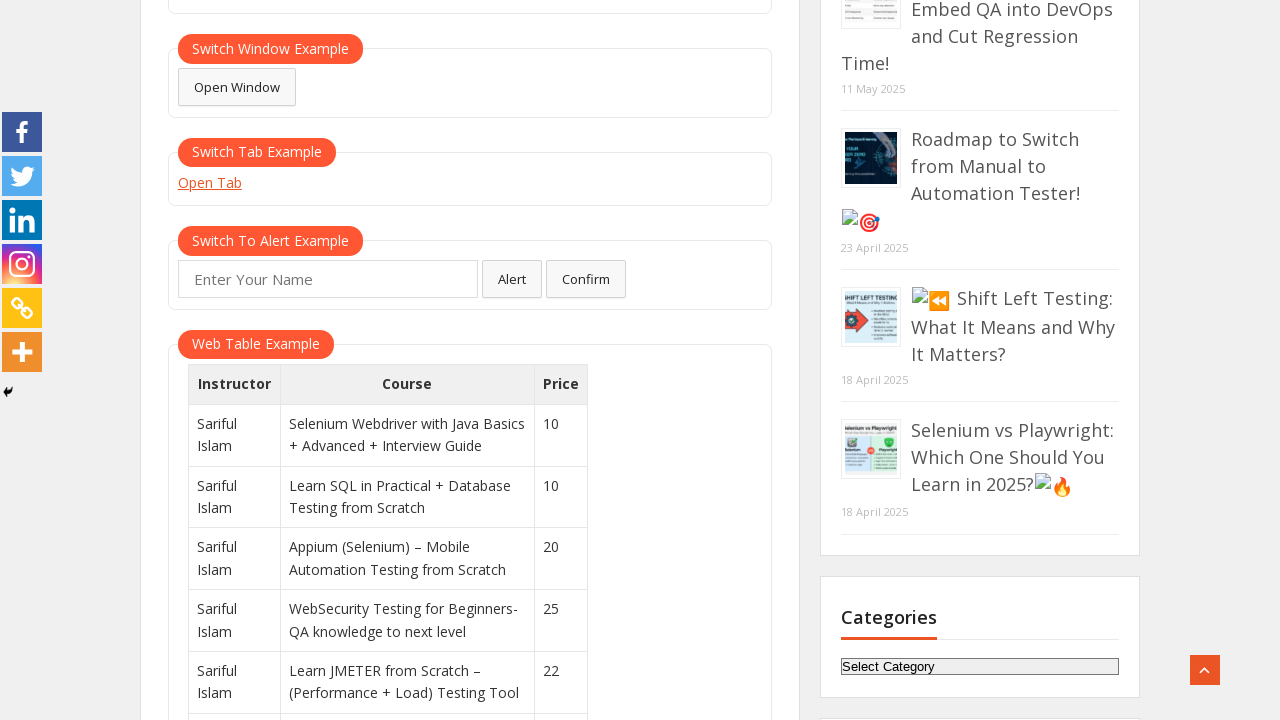

Closed the new tab
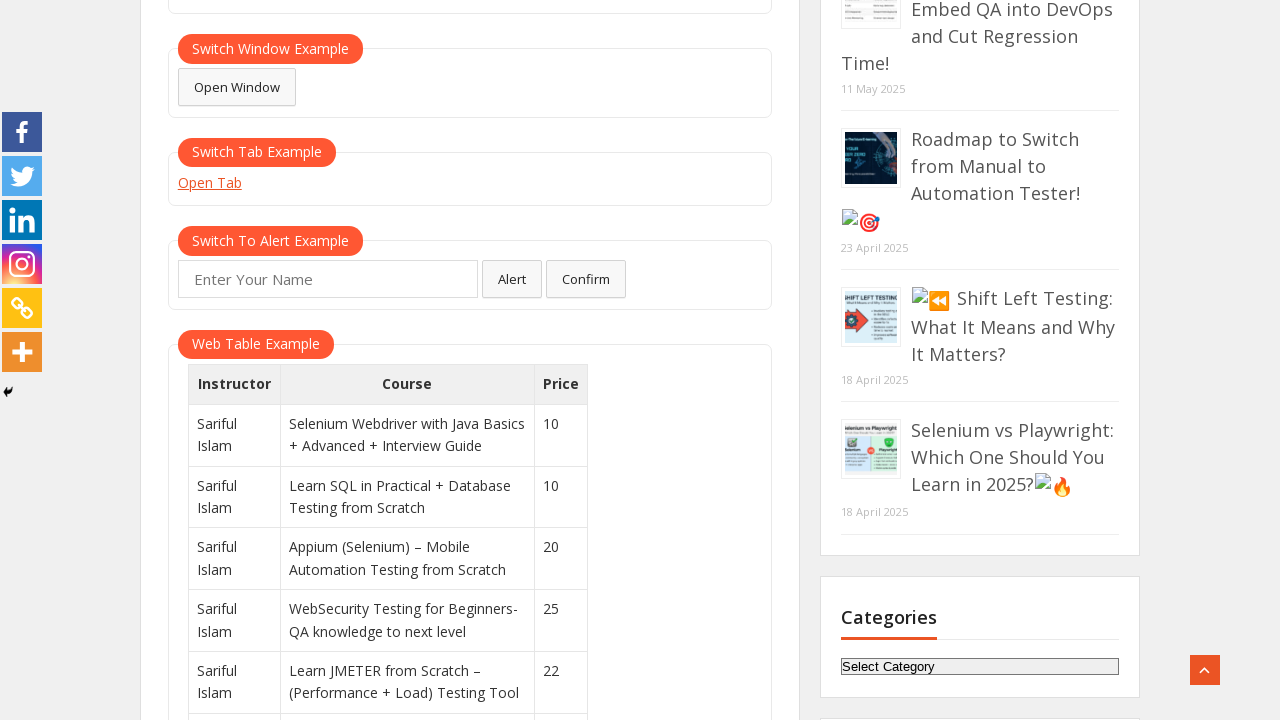

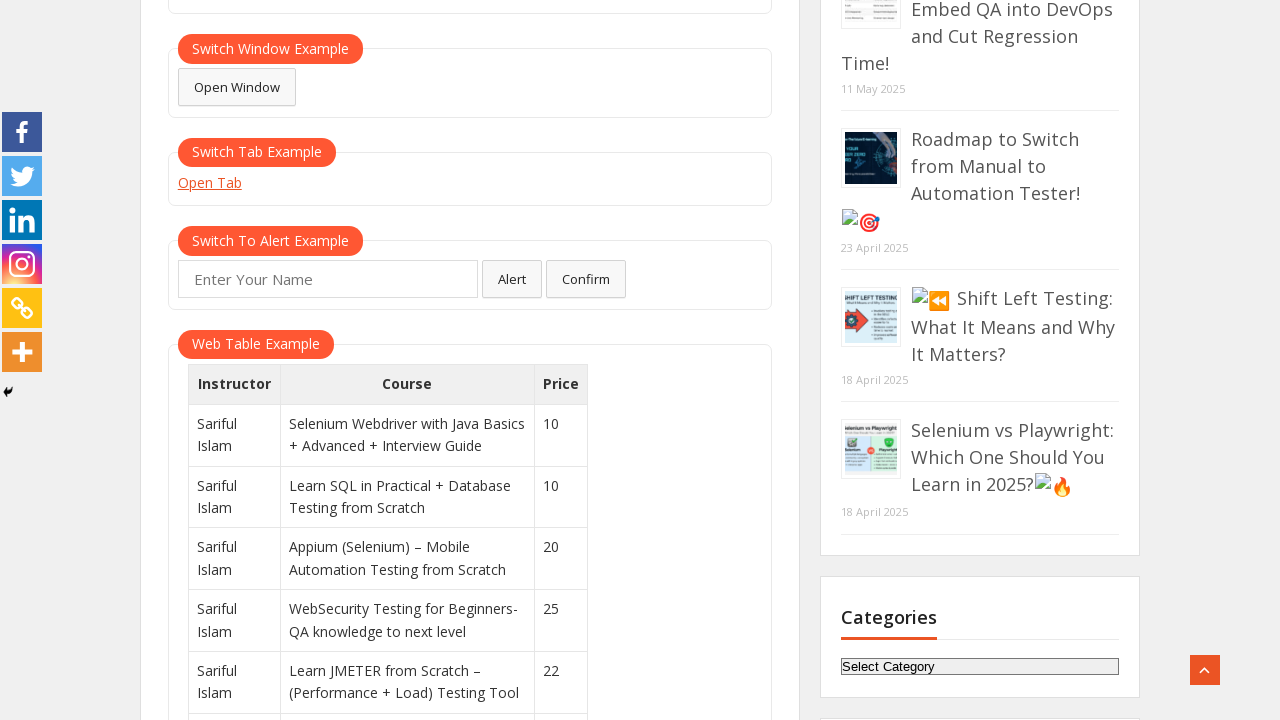